Searches for "selenium" on the Automation Talks website by filling the search box and pressing Enter

Starting URL: http://automationtalks.com/

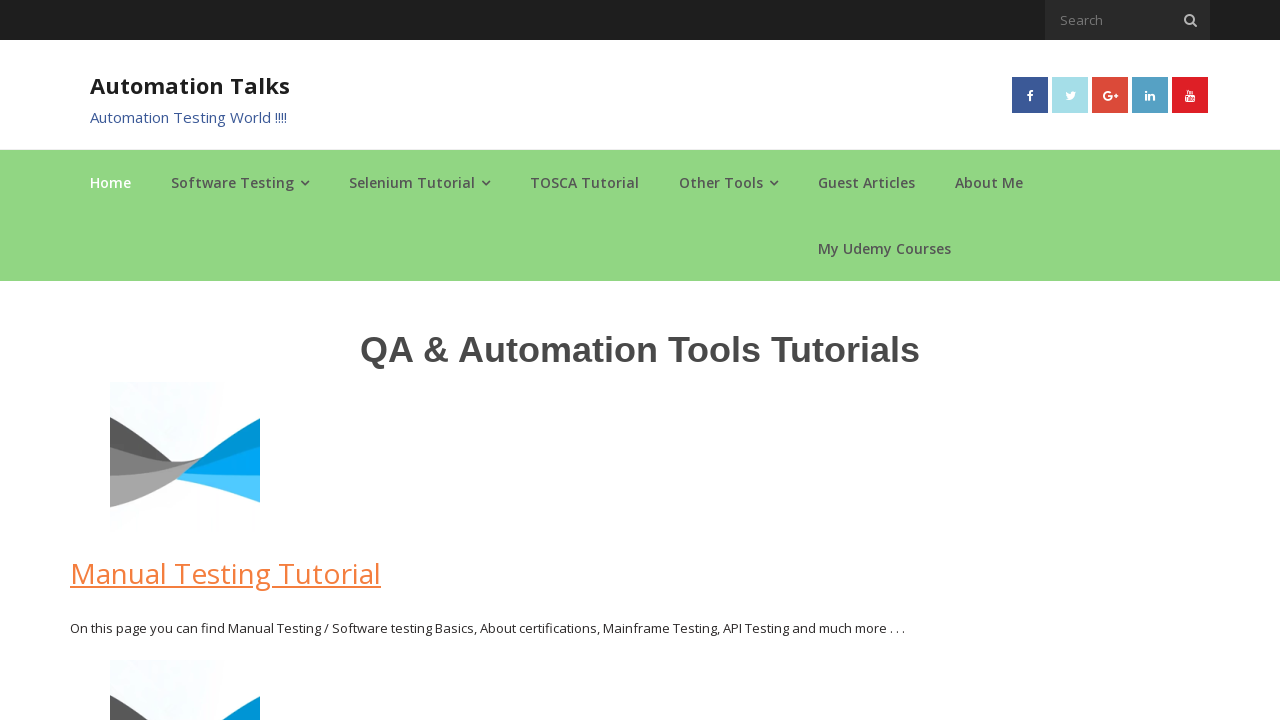

Filled search box with 'selenium' on input[placeholder='Search']
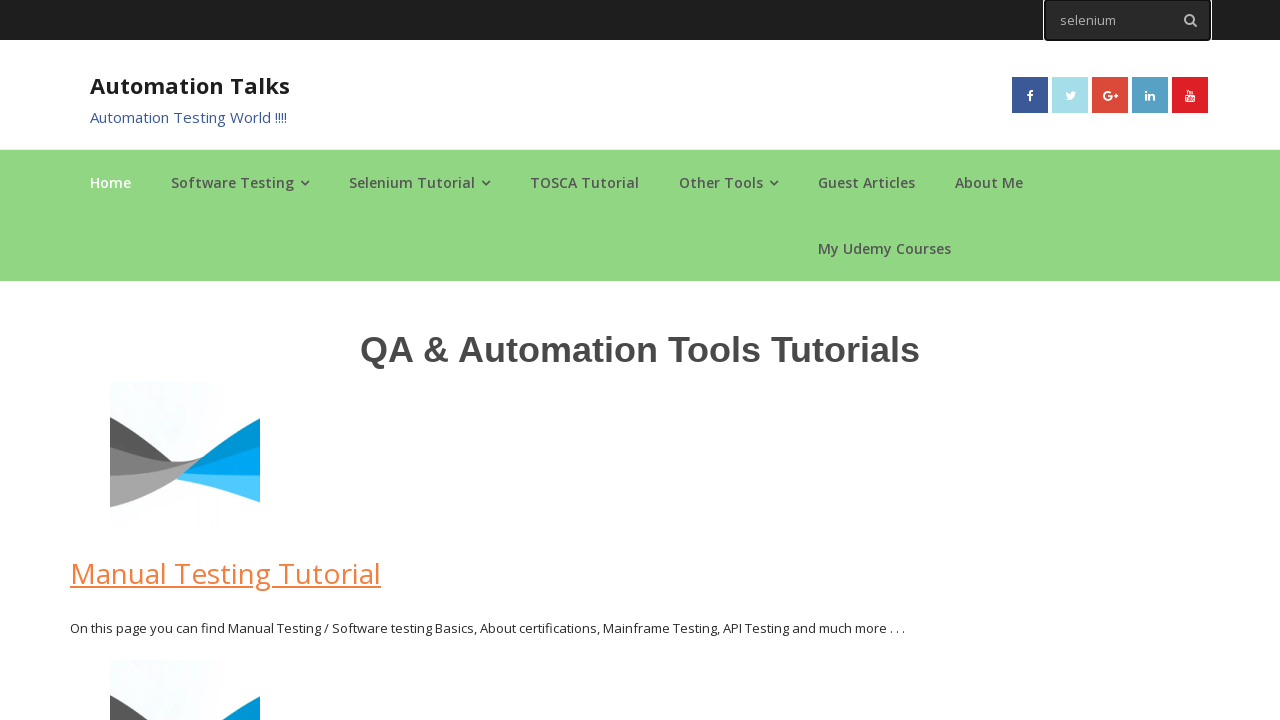

Pressed Enter to submit search
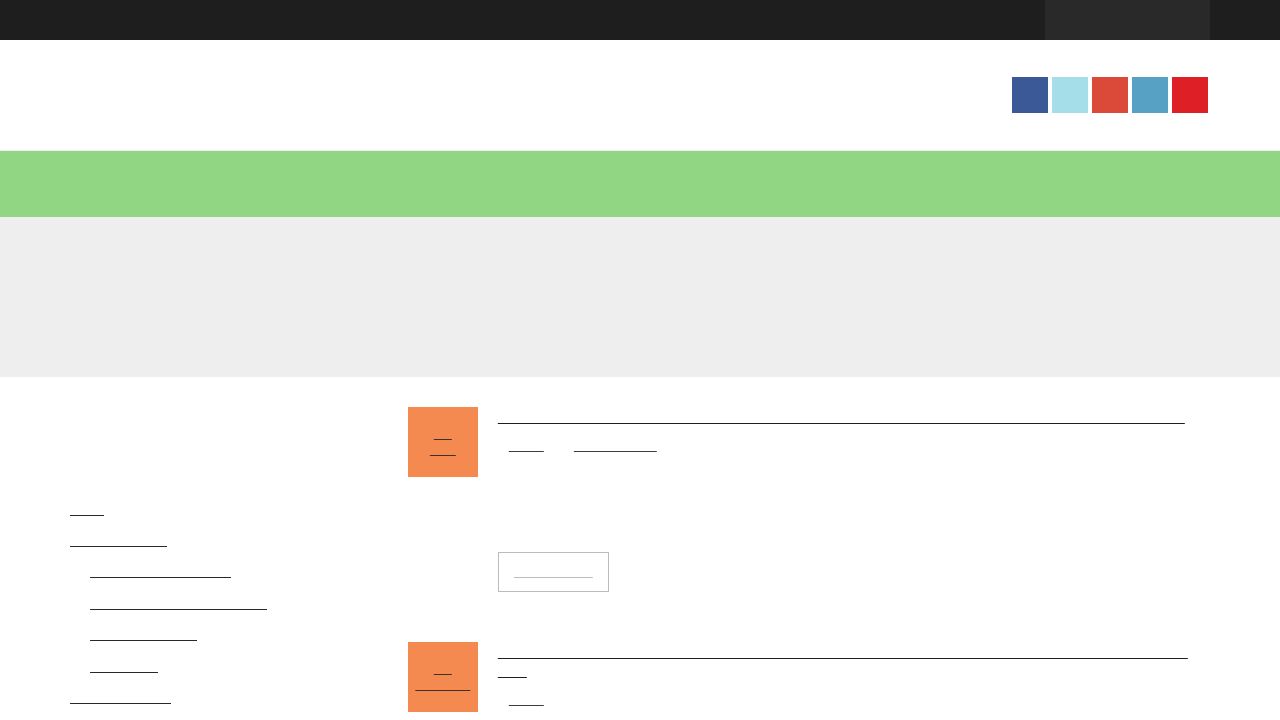

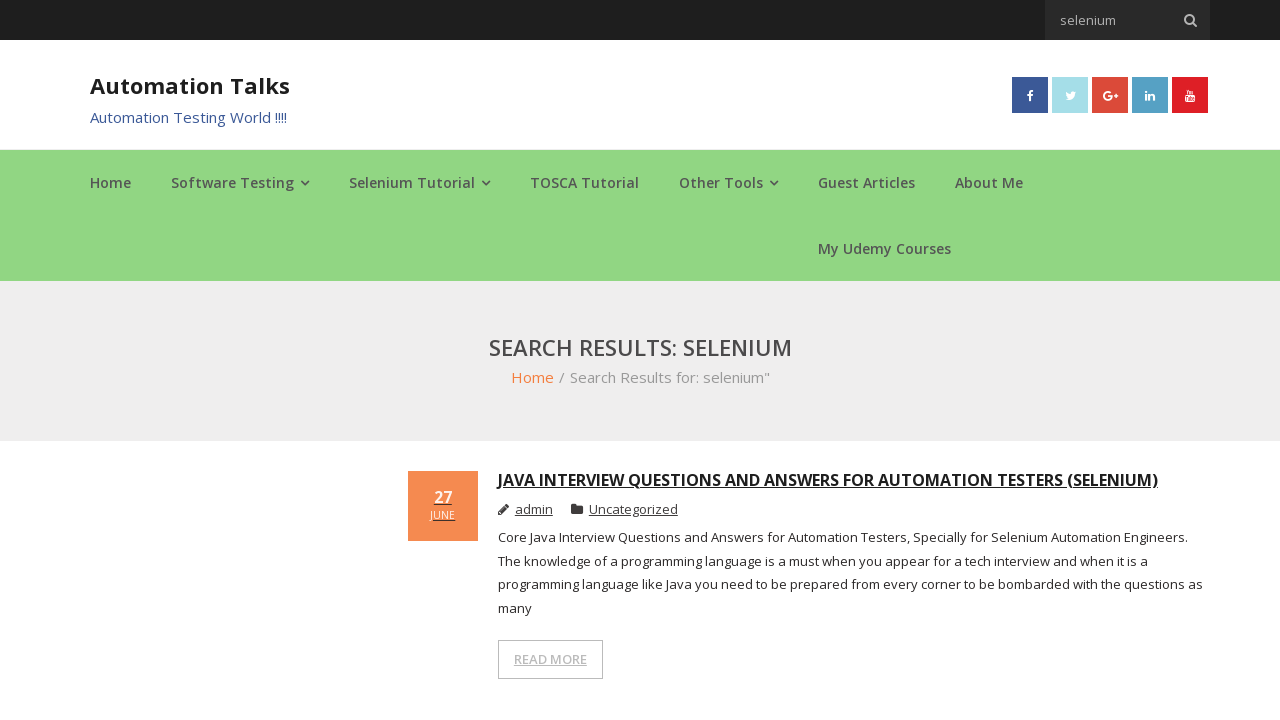